Fills out a Google Form with personal information (name, father's name, ID, age, phone, email) and submits it.

Starting URL: https://docs.google.com/forms/d/e/1FAIpQLSdQPxfXwDysopvaWiNfzfaAD6hjuFquw-xeGh8TZpMF4roWfQ/viewform

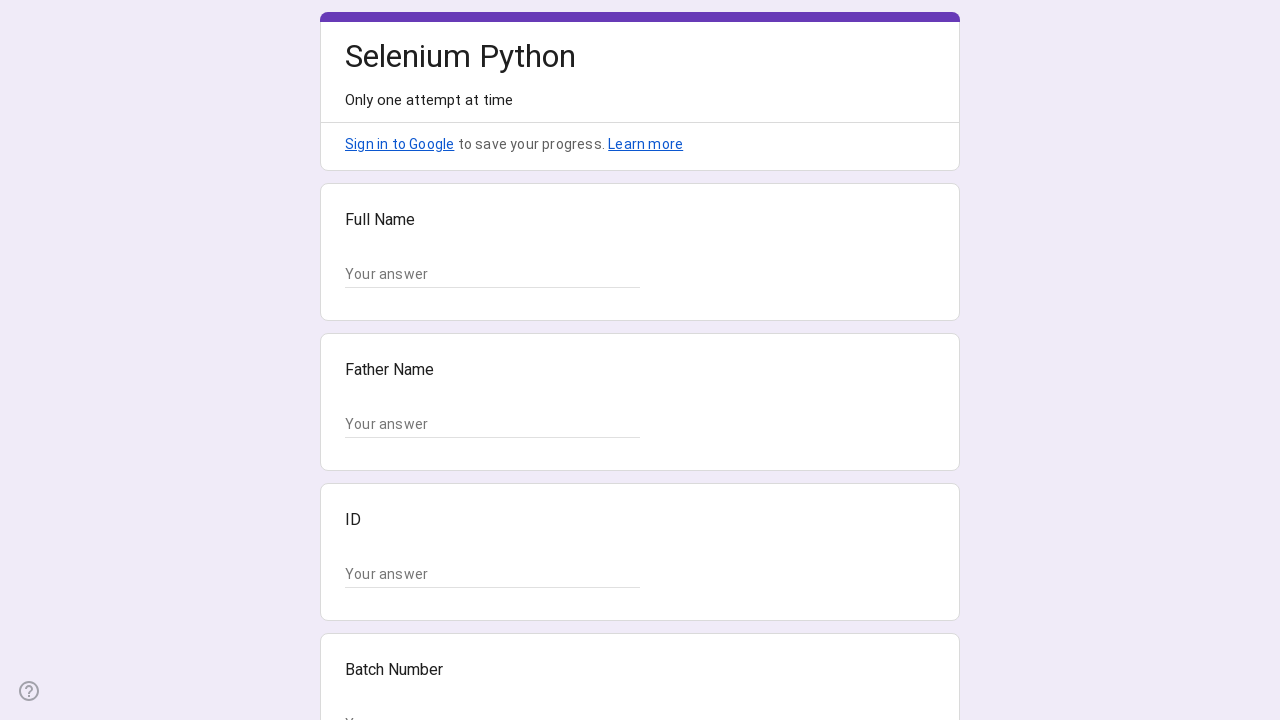

Form input fields loaded
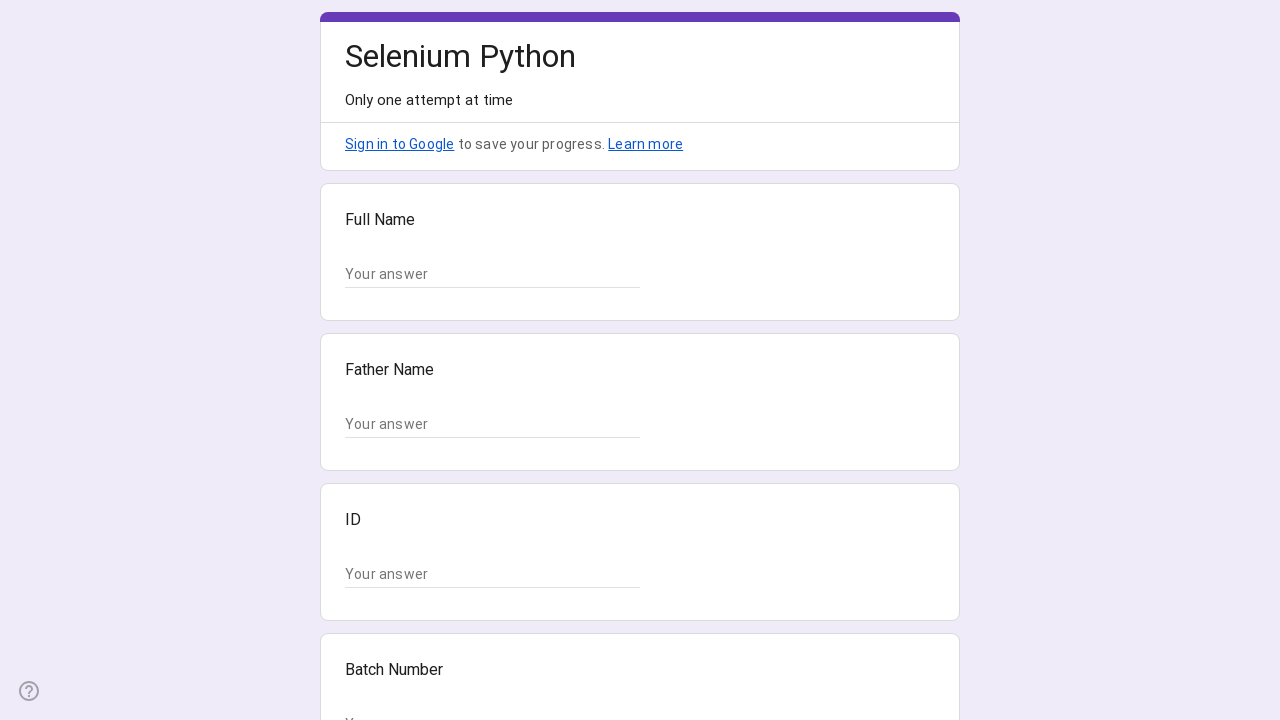

Located all form input fields
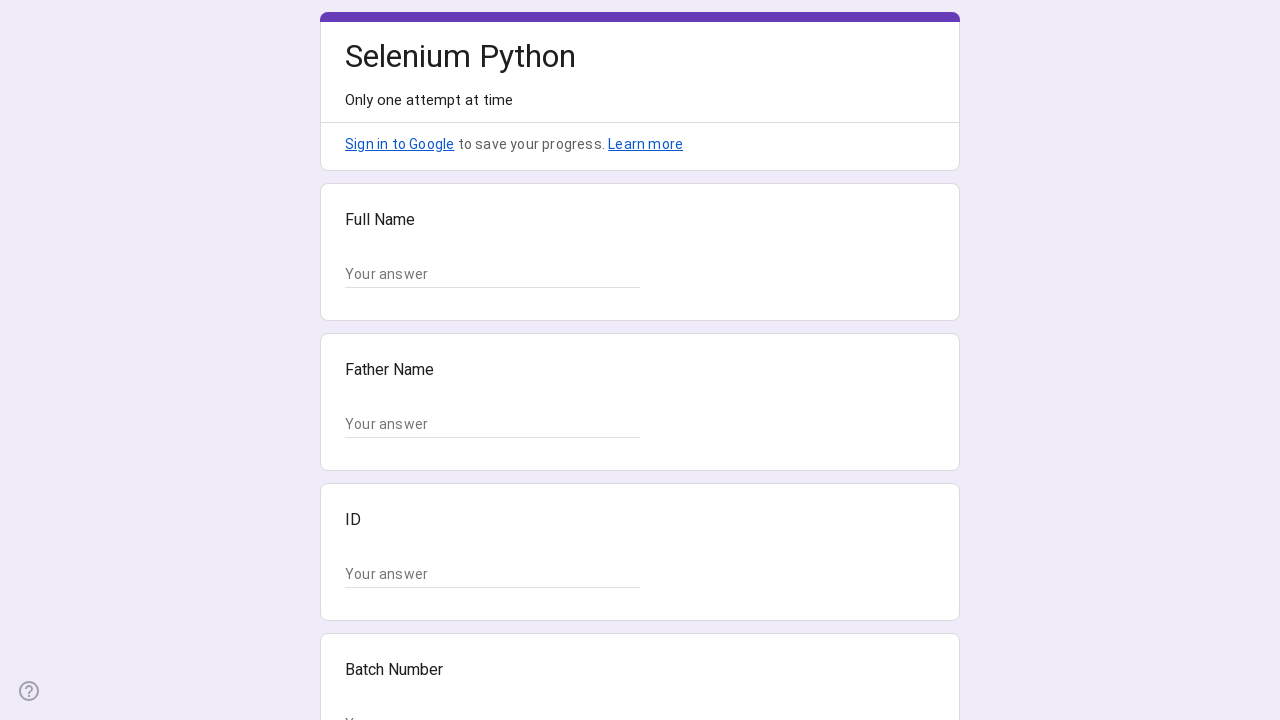

Filled name field with 'Sarah Johnson' on input.whsOnd >> nth=0
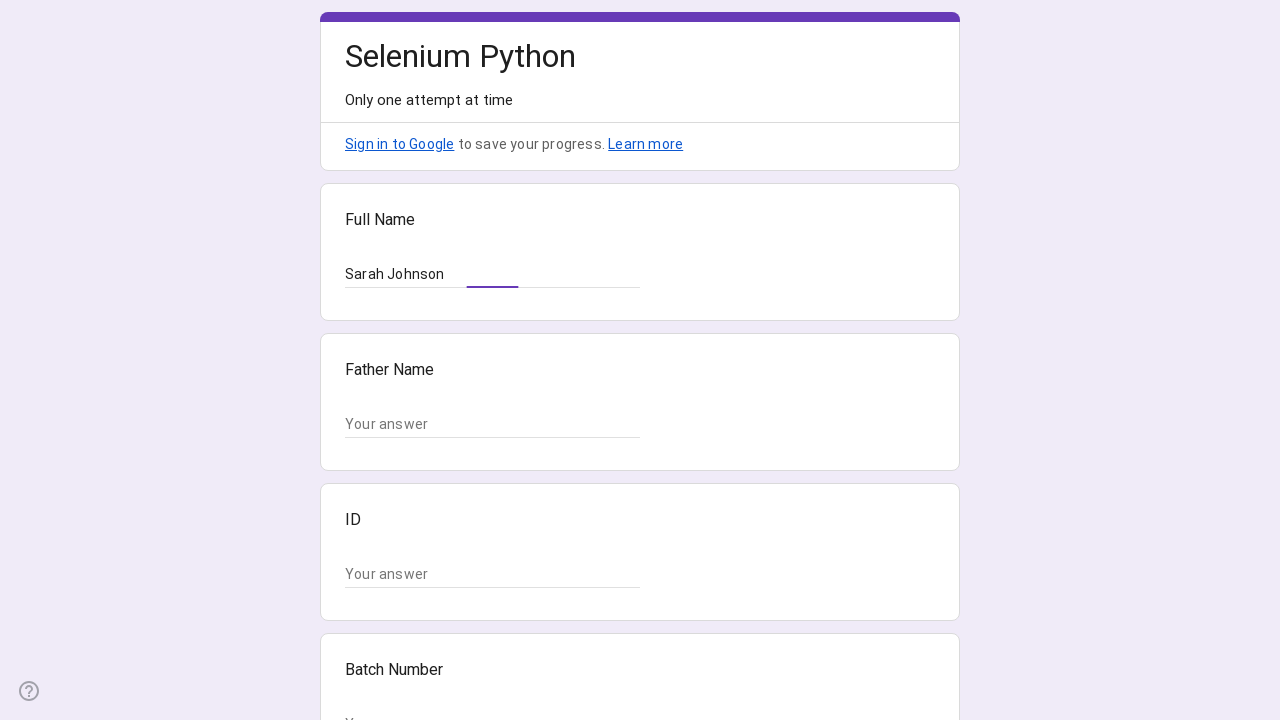

Filled father's name field with 'Michael Johnson' on input.whsOnd >> nth=1
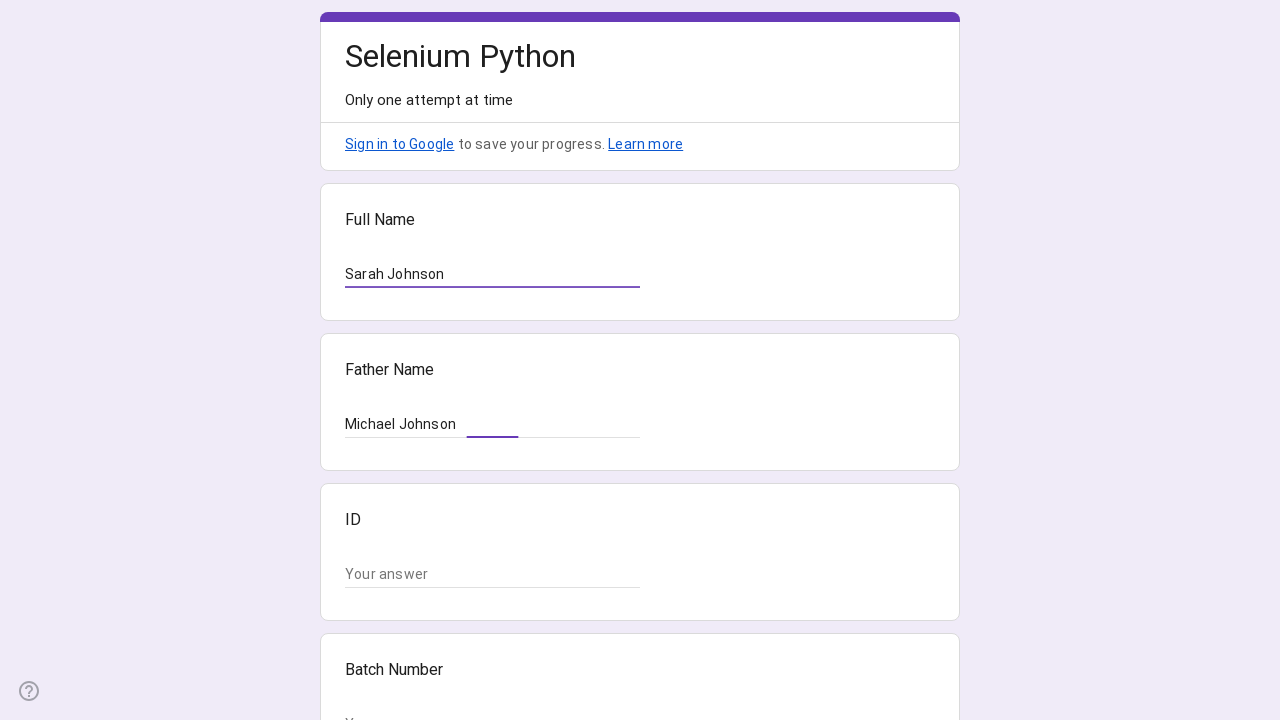

Filled ID field with '78542' on input.whsOnd >> nth=2
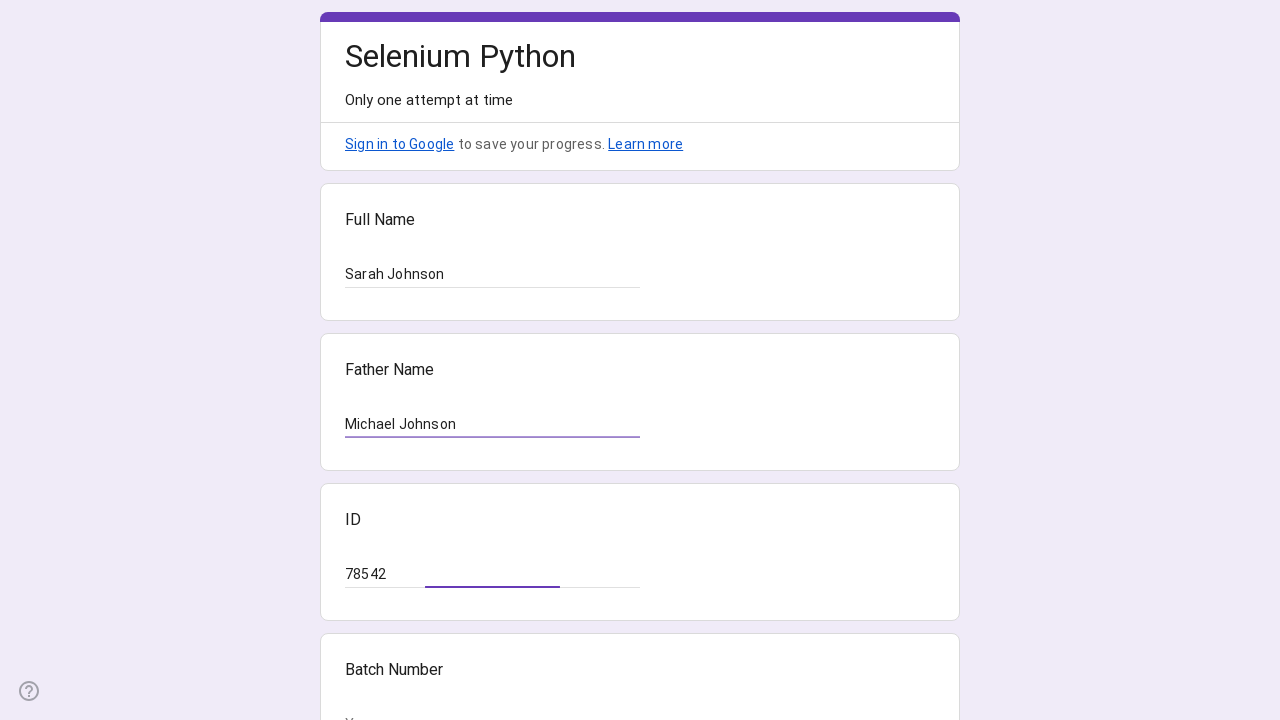

Filled age field with '29' on input.whsOnd >> nth=3
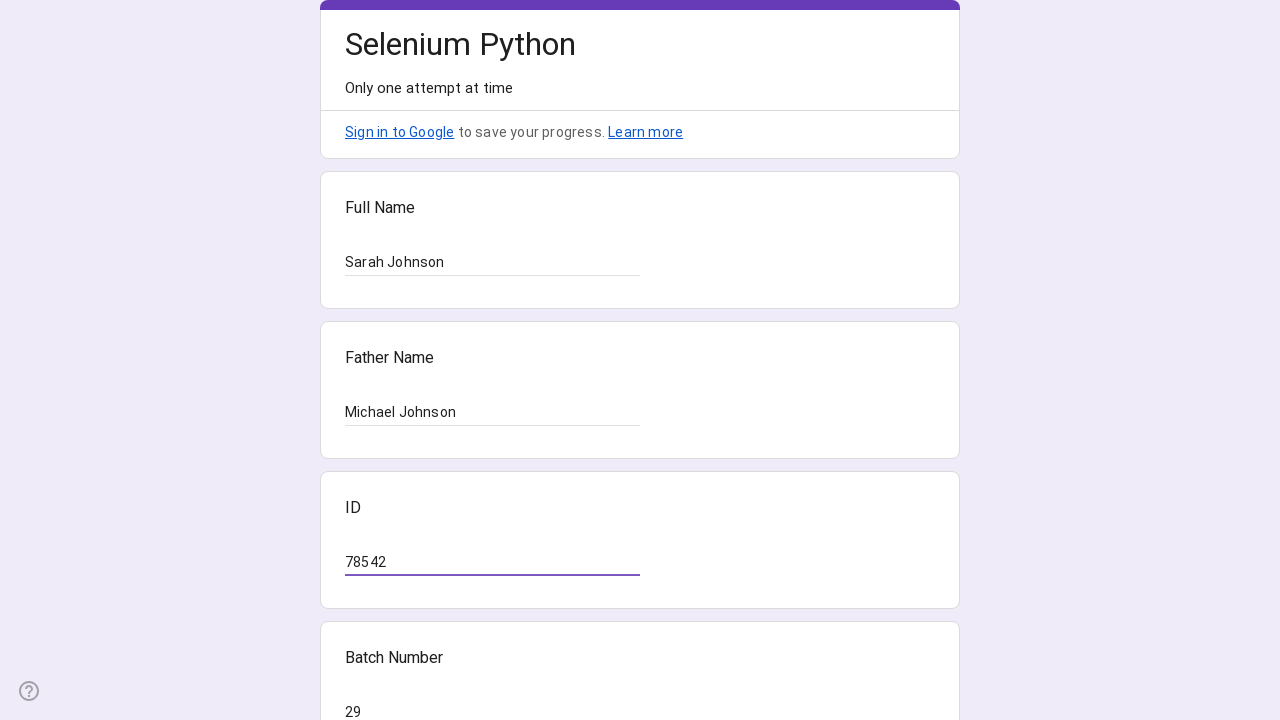

Filled phone field with '5551234567' on input.whsOnd >> nth=4
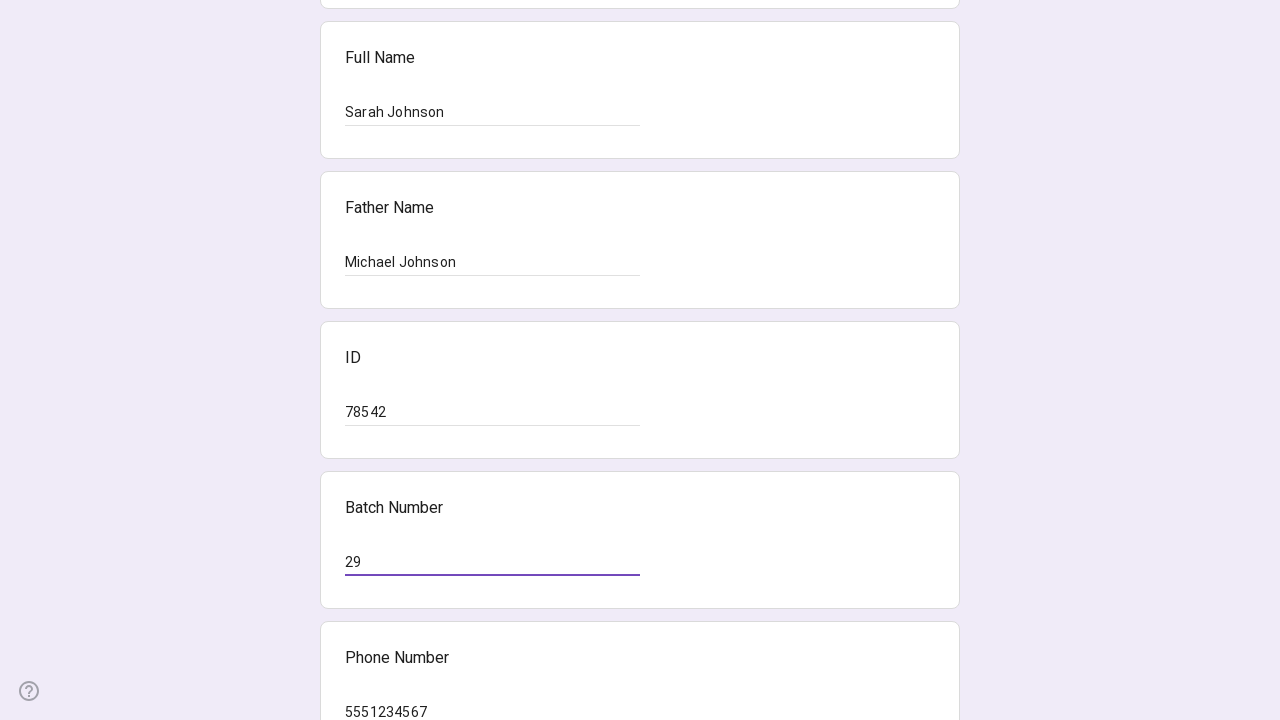

Filled email field with 'sarah.johnson@example.com' on input.whsOnd >> nth=5
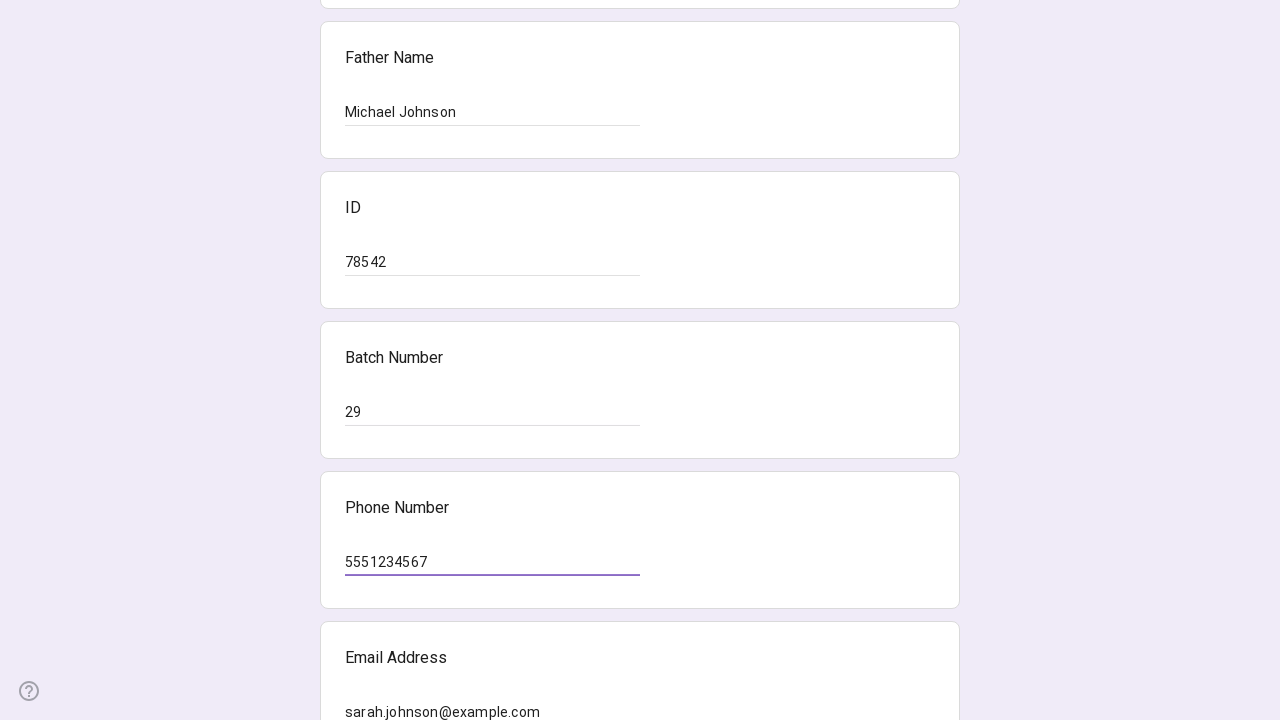

Clicked Submit button to submit the form at (369, 533) on xpath=//span[text()="Submit"]
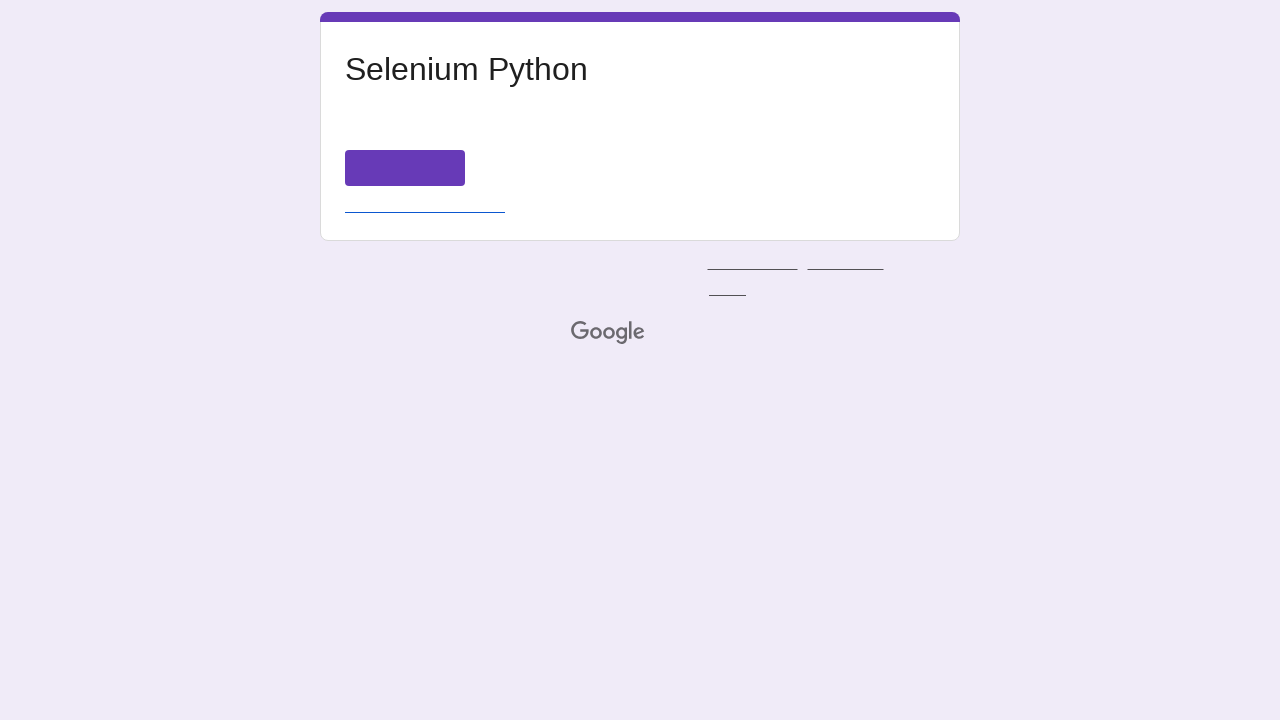

Form submission completed and page network idle
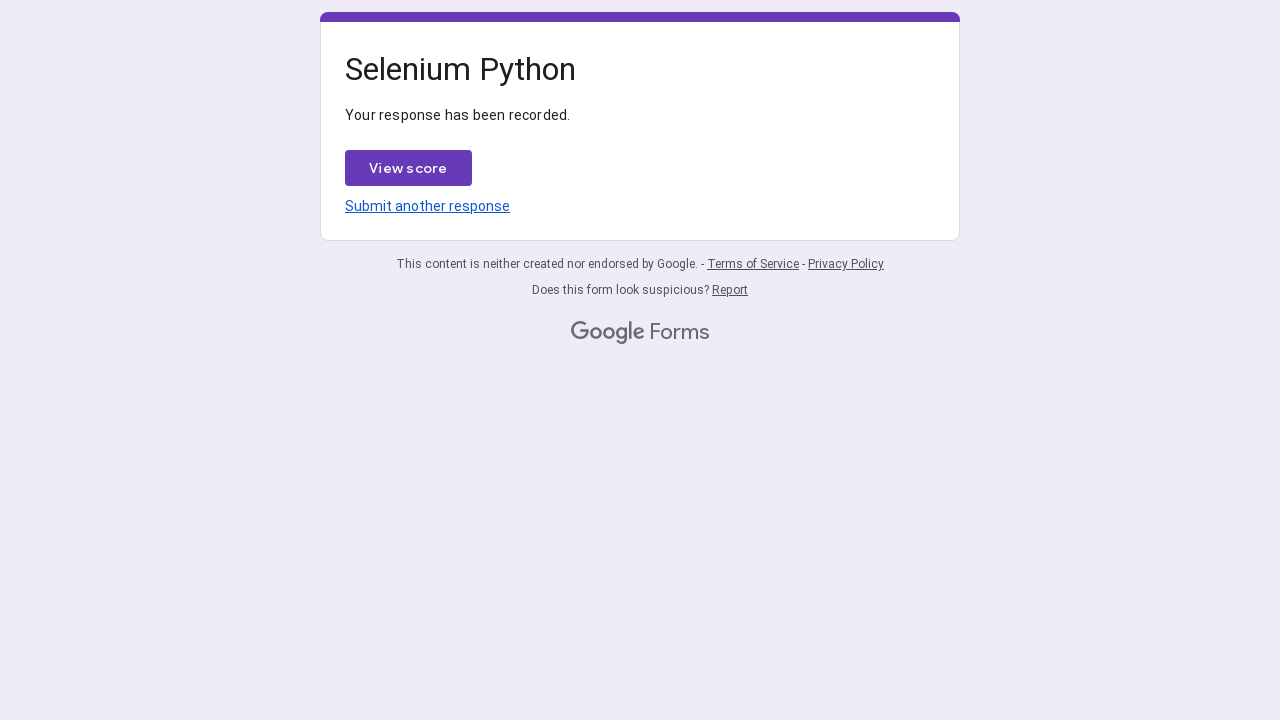

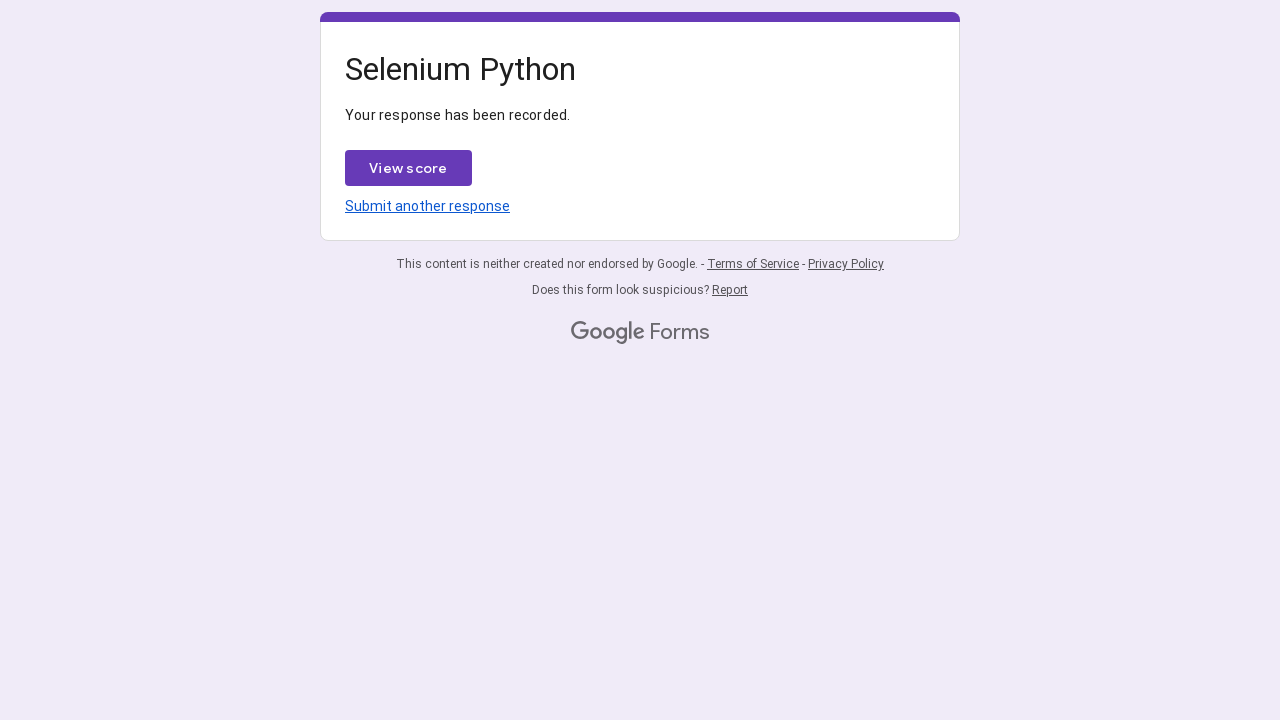